Tests the "Top Deals" feature by clicking the link to open a new window, switching to that window, verifying the deals table loads, and clicking the pagination "Next" button.

Starting URL: https://rahulshettyacademy.com/seleniumPractise/#/

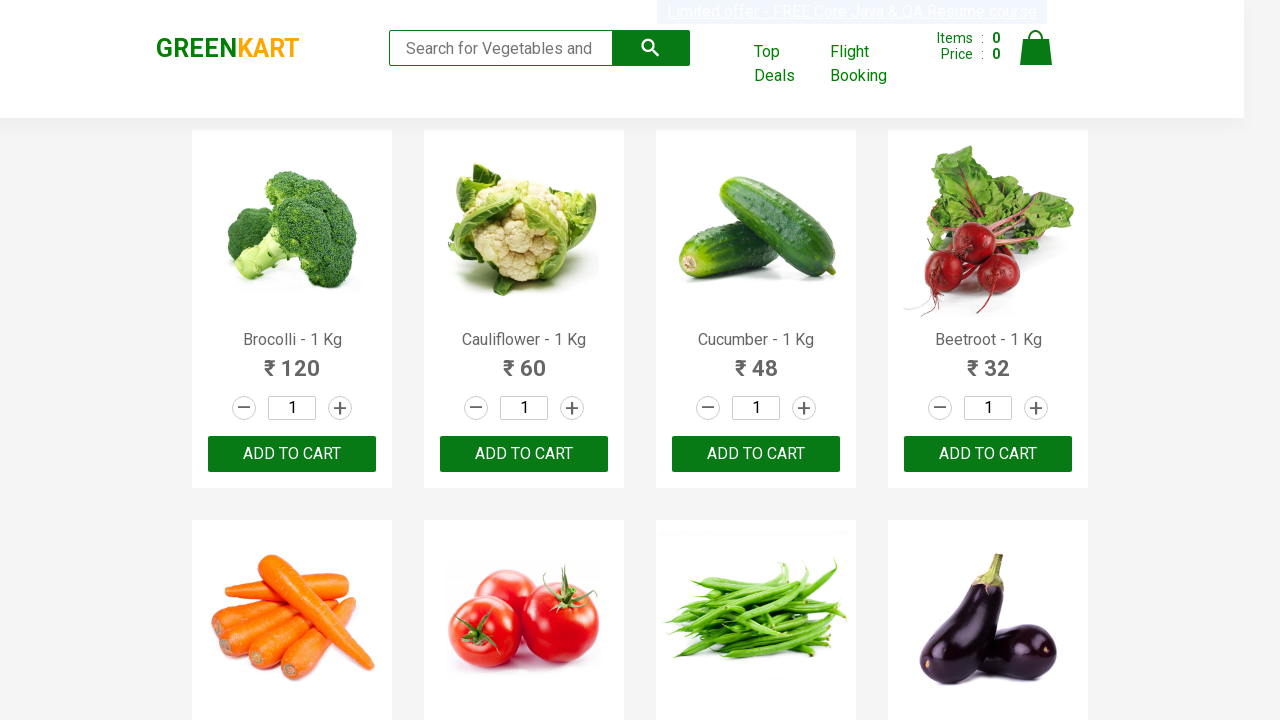

Clicked 'Top Deals' link to open new window at (787, 64) on xpath=//a[text()='Top Deals']
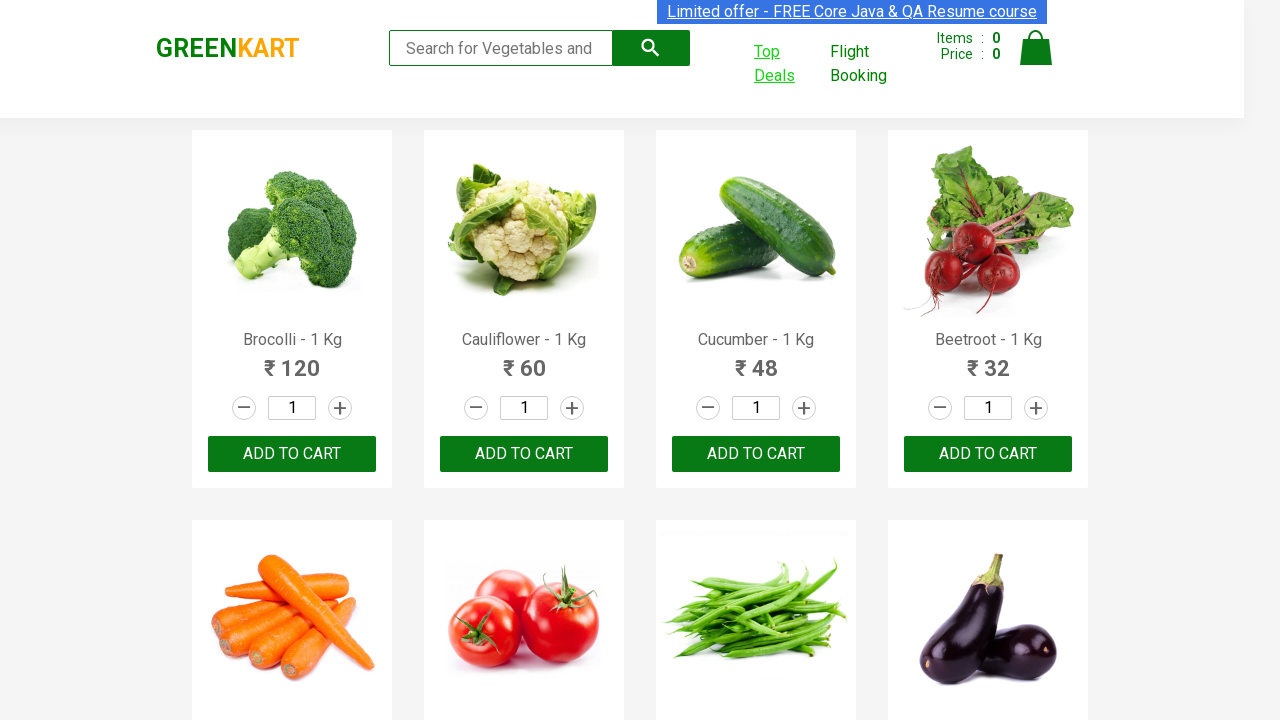

Switched to new window (Top Deals page)
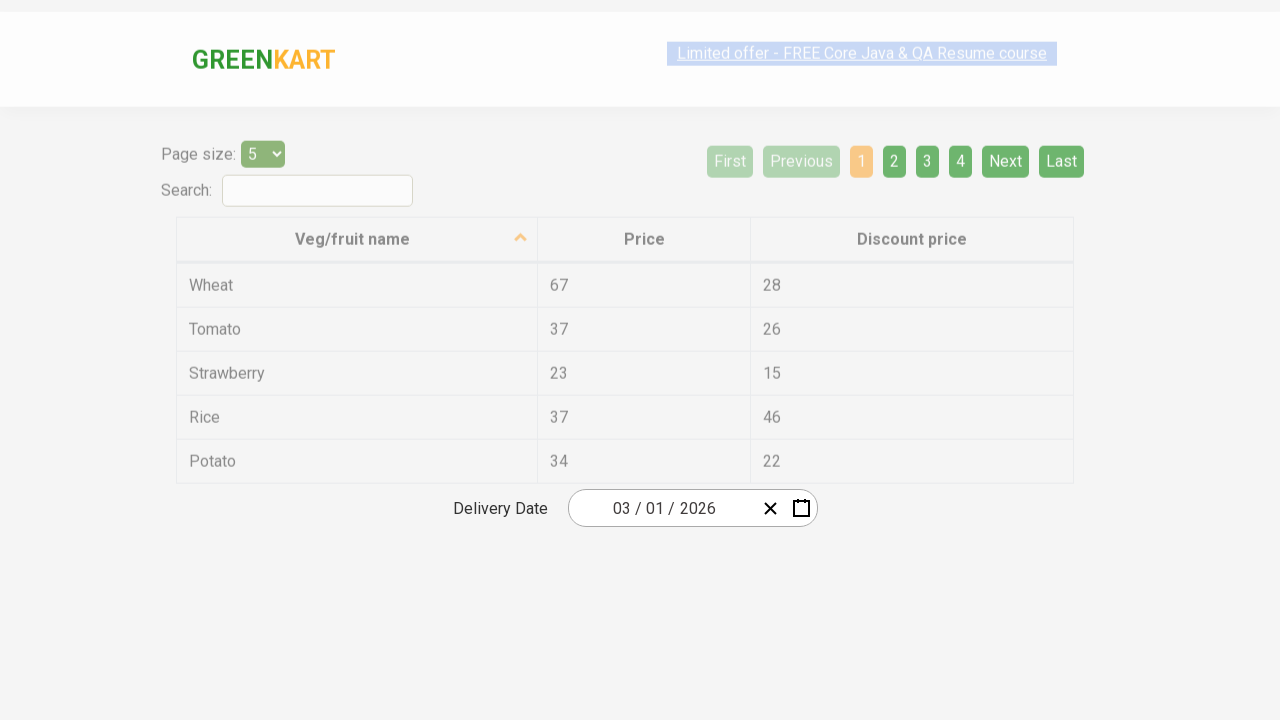

Deals table first column loaded
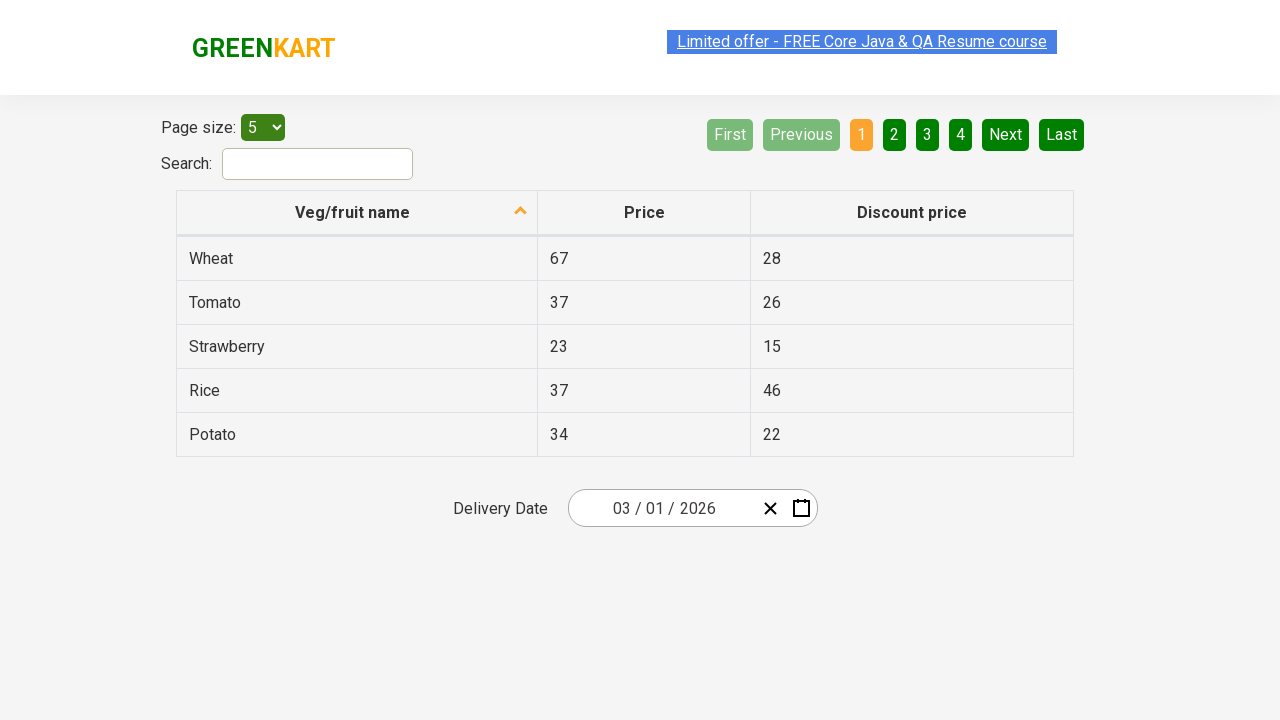

Deals table vegetable names column verified
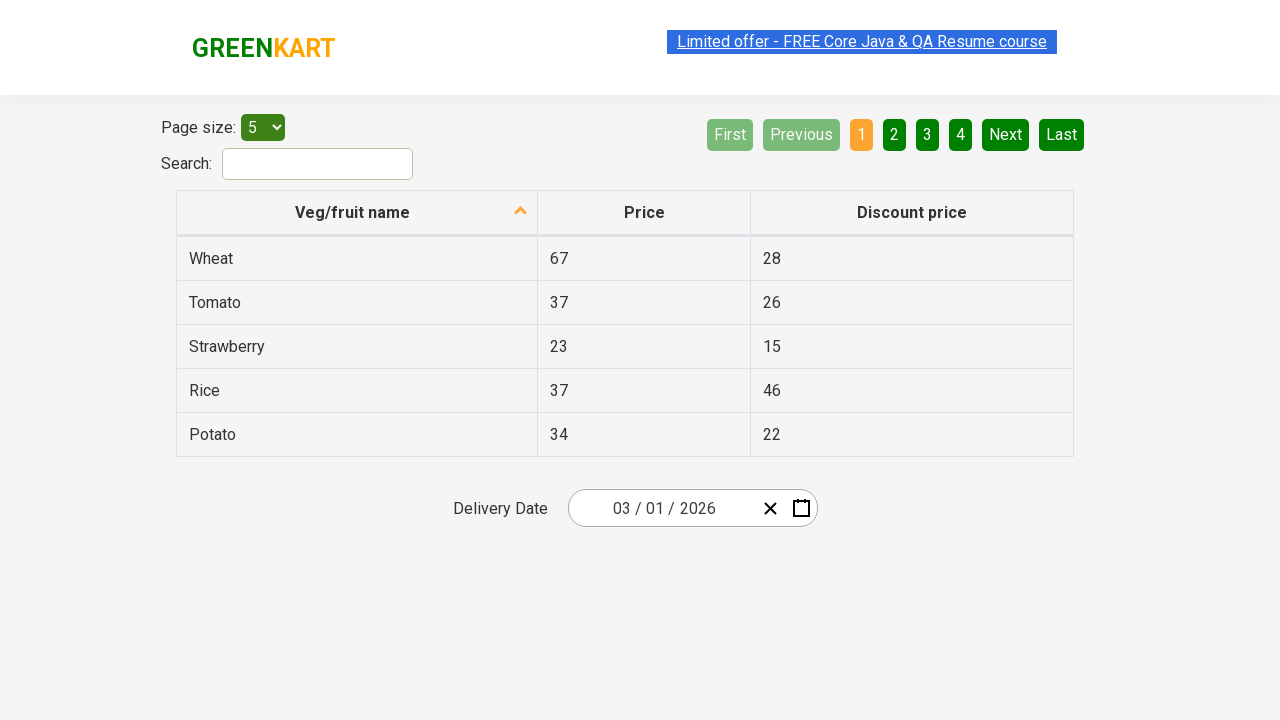

Clicked pagination 'Next' button at (1006, 134) on xpath=//a[@aria-label='Next']
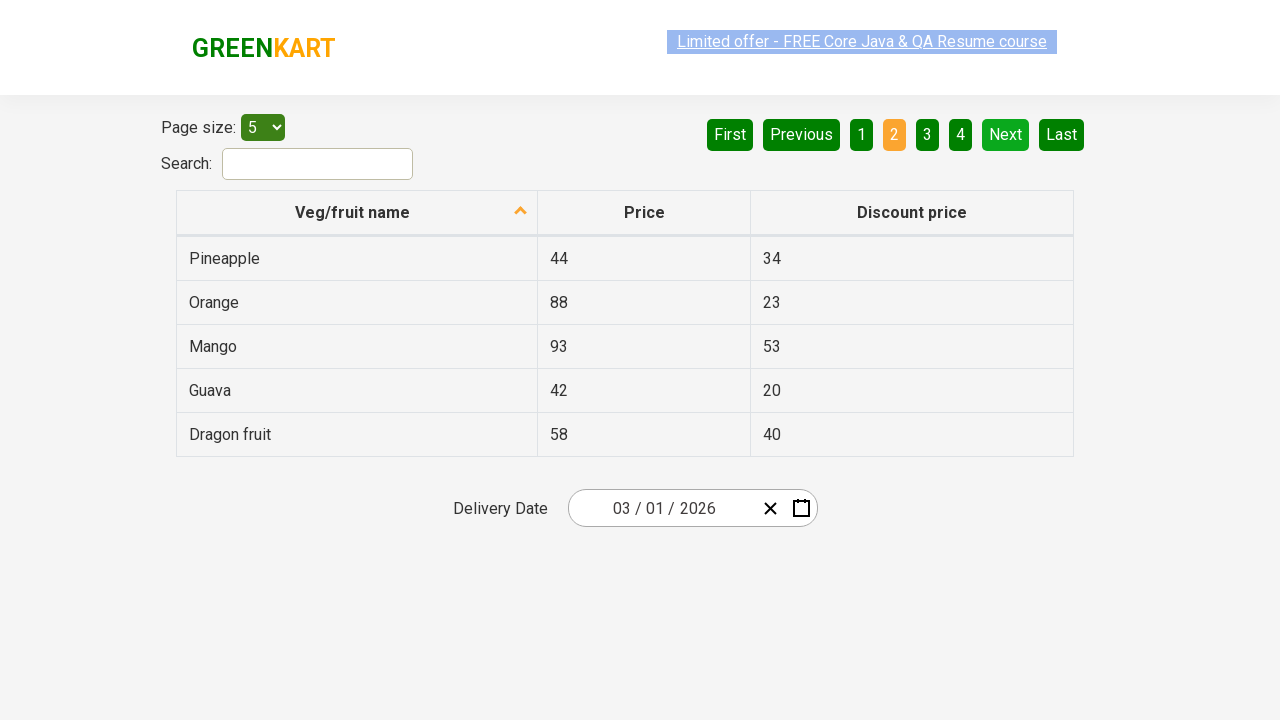

Deals table updated after pagination
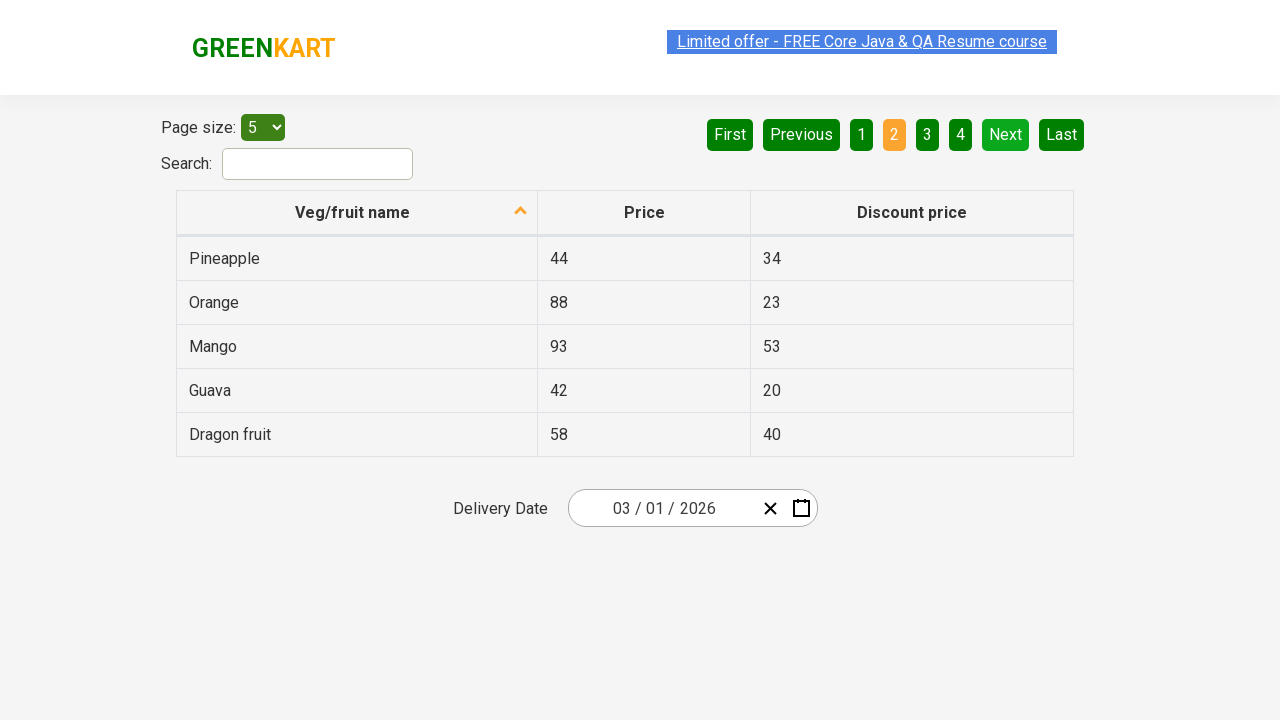

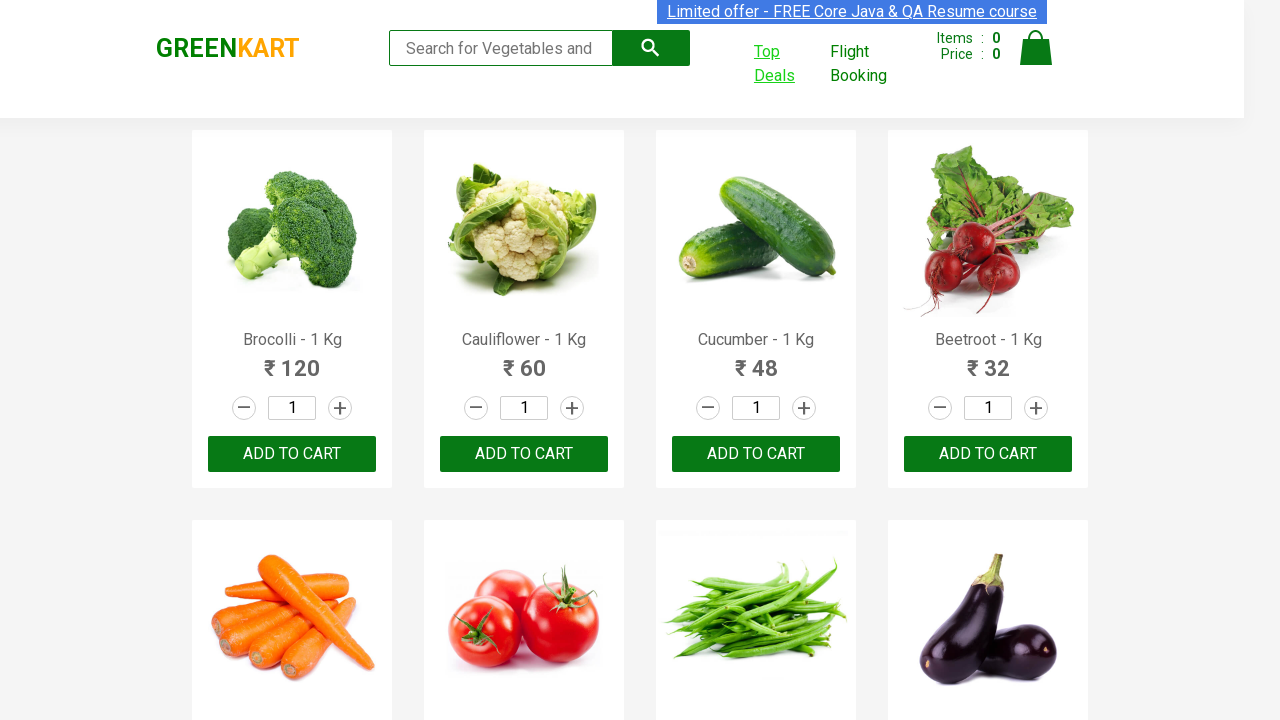